Tests explicit wait functionality by clicking a button and waiting for an element to become invisible

Starting URL: https://leafground.com/waits.xhtml

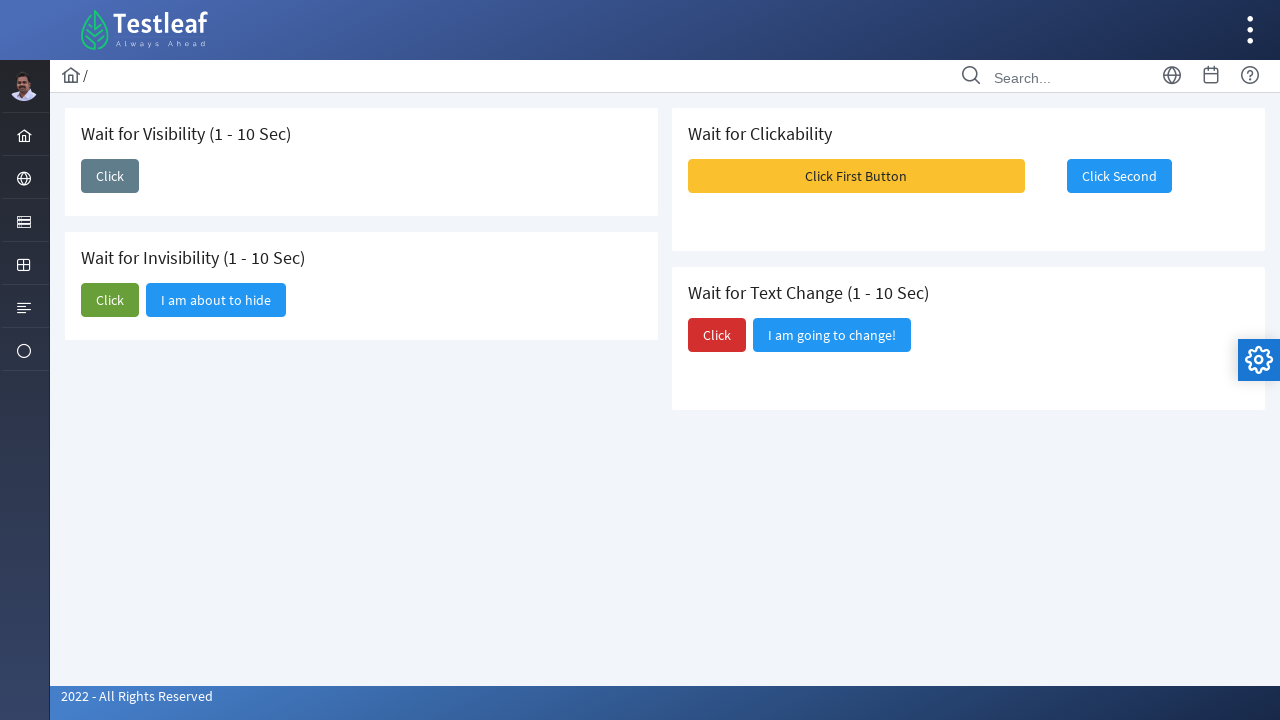

Clicked button to trigger element visibility change at (110, 300) on button#j_idt87\:j_idt92
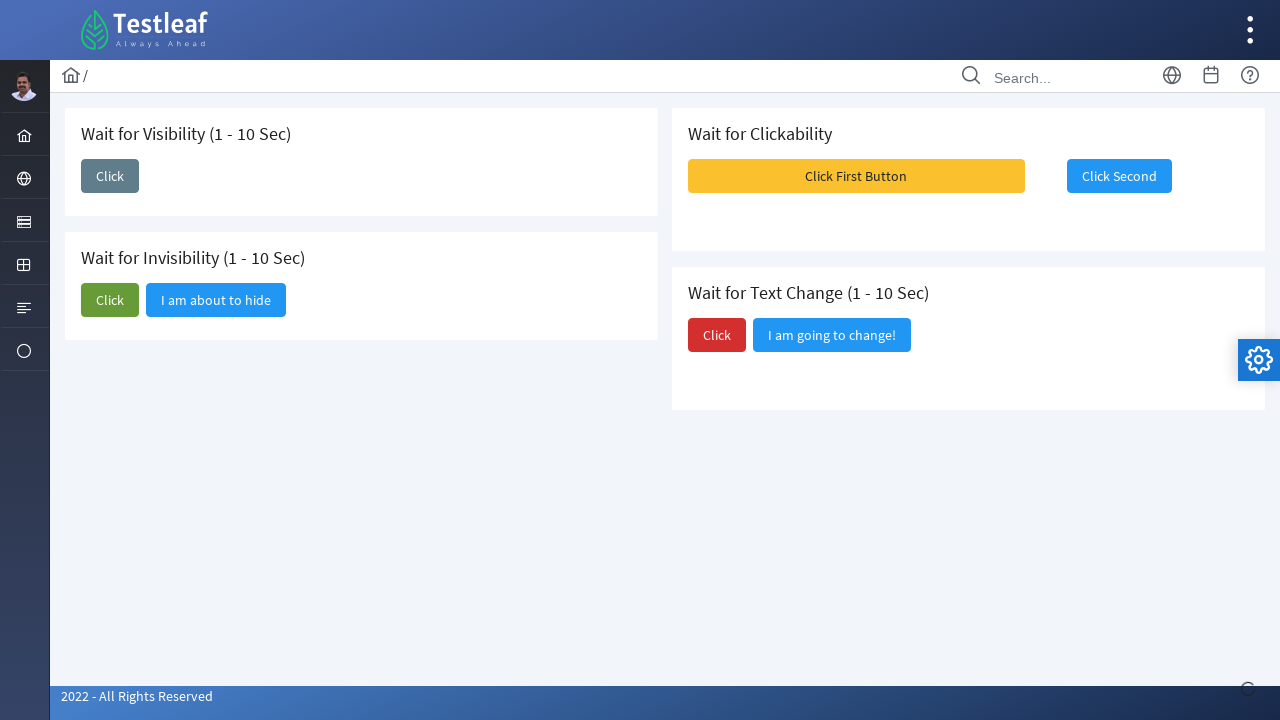

Element 'I am about to hide' became invisible after explicit wait
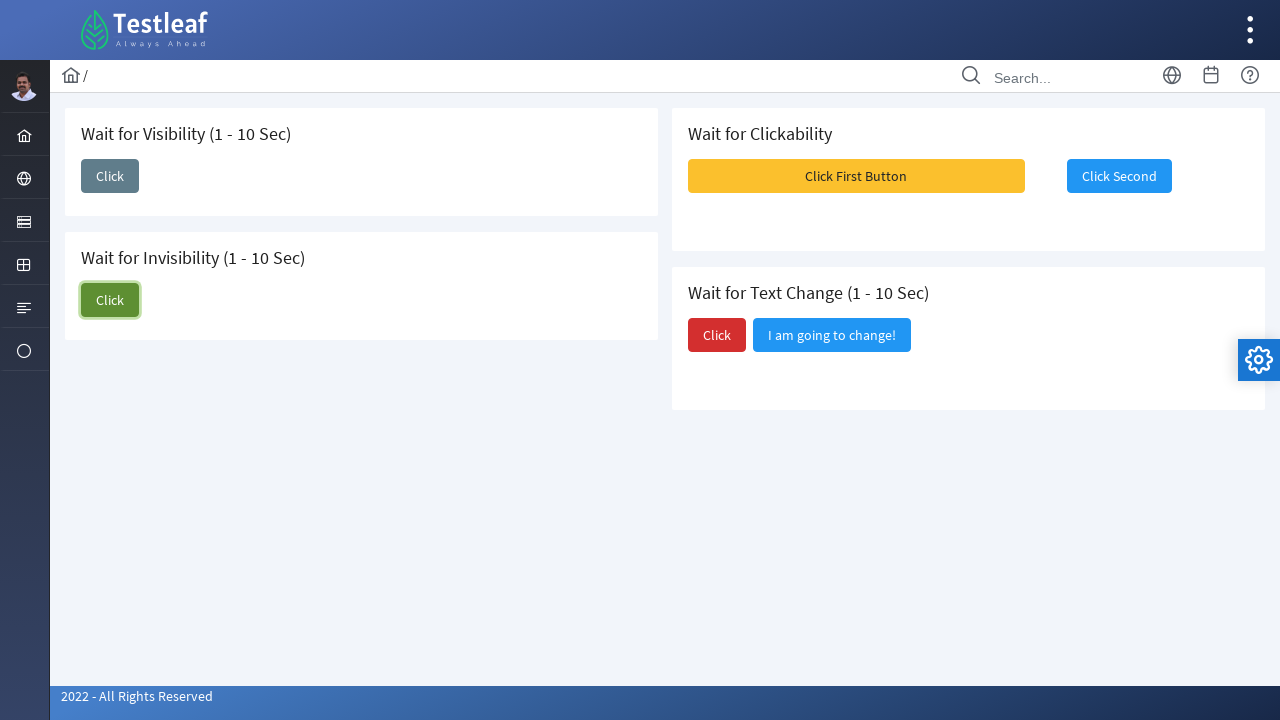

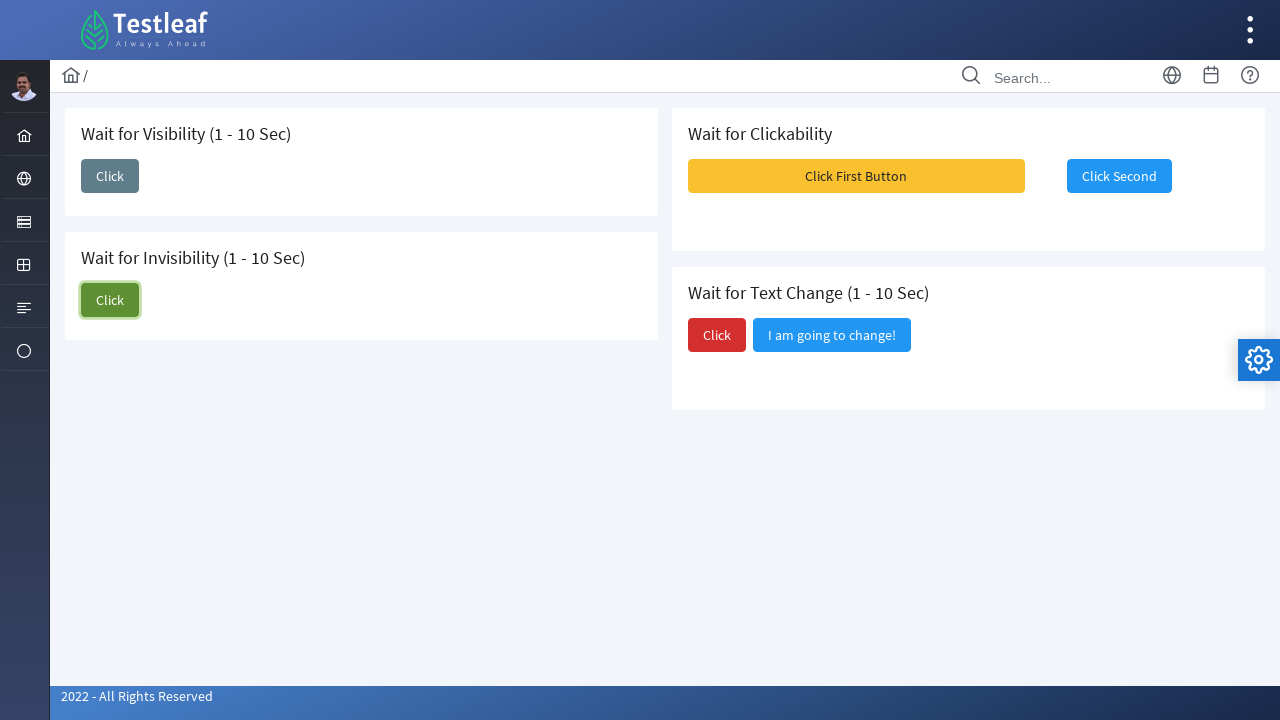